Tests radio button selection functionality by finding and clicking on a specific age group radio button option

Starting URL: https://syntaxprojects.com/basic-radiobutton-demo.php

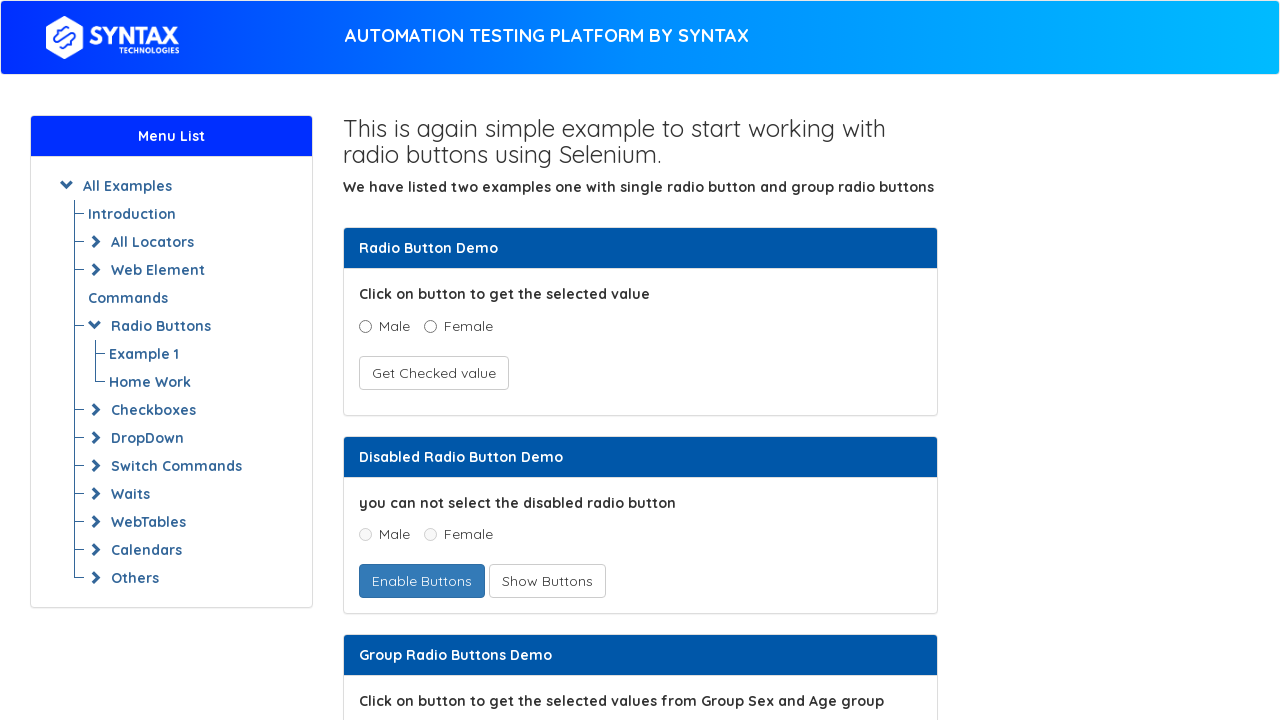

Navigated to radio button demo page
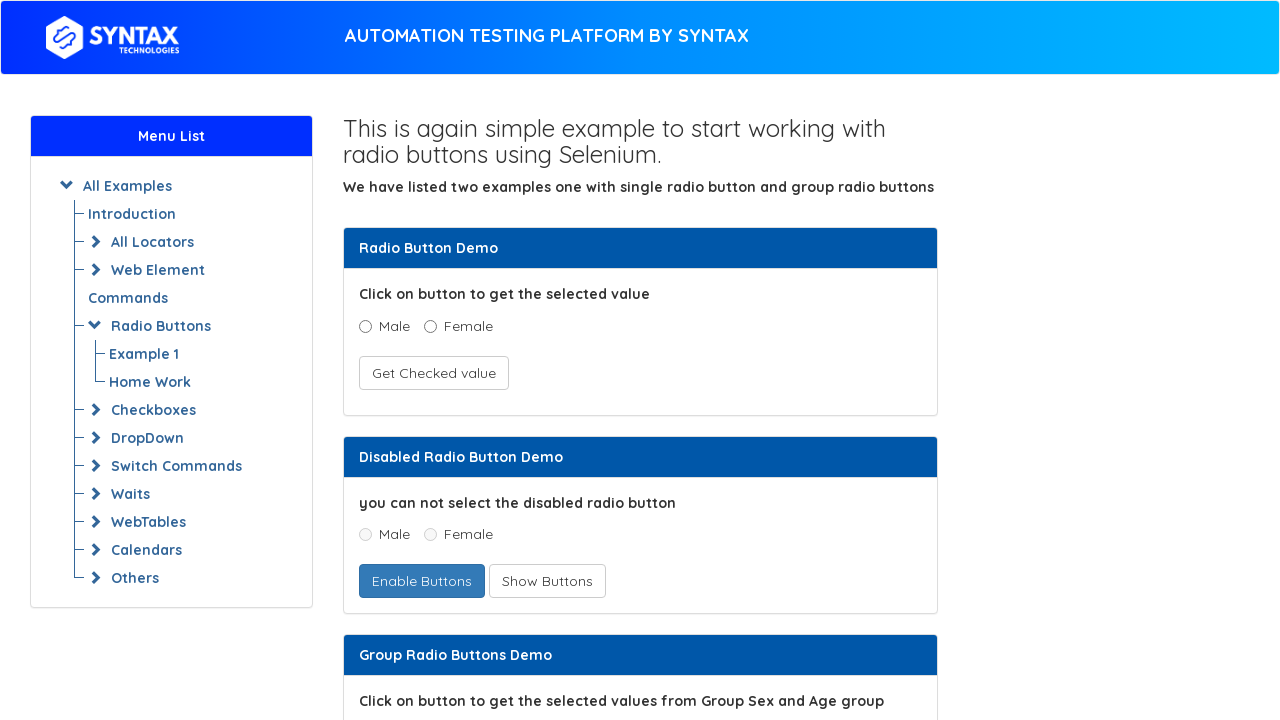

Clicked on age group radio button with value '5 - 15' at (438, 360) on input[name='ageGroup'][value='5 - 15']
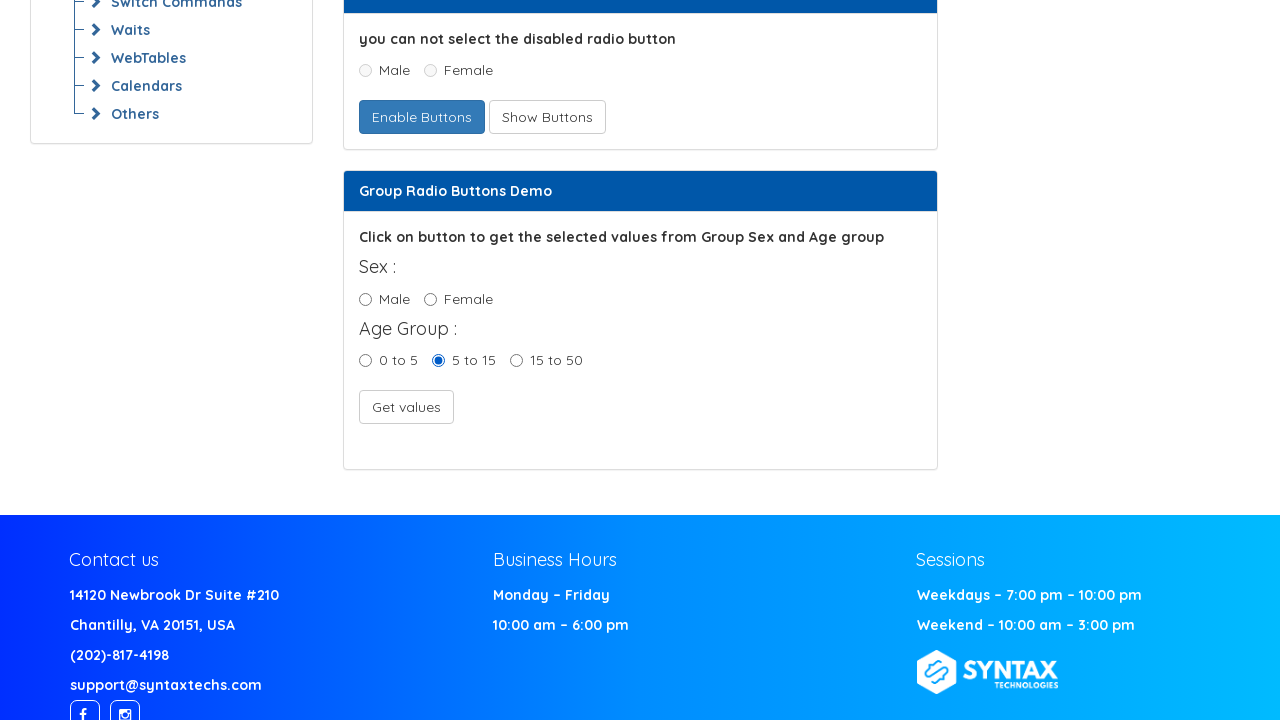

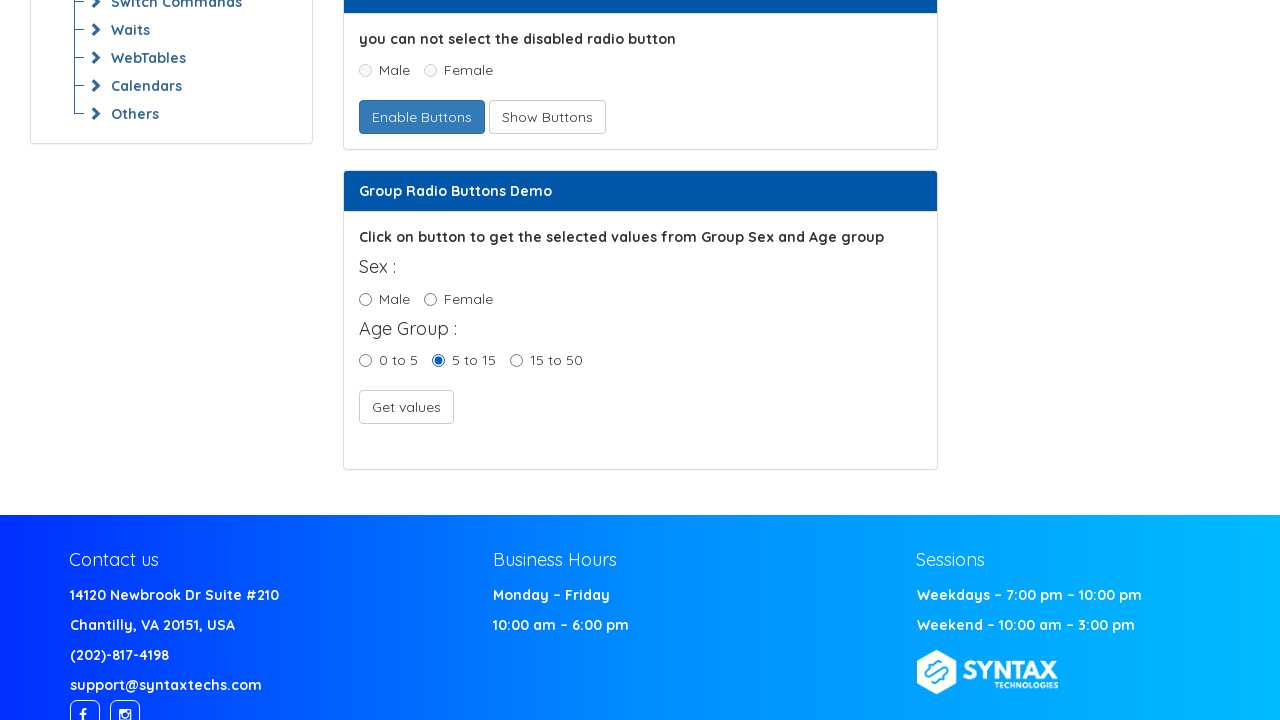